Tests various JavaScript alert types including simple alert, timer alert, confirm dialogs, and prompt dialogs

Starting URL: https://demoqa.com/

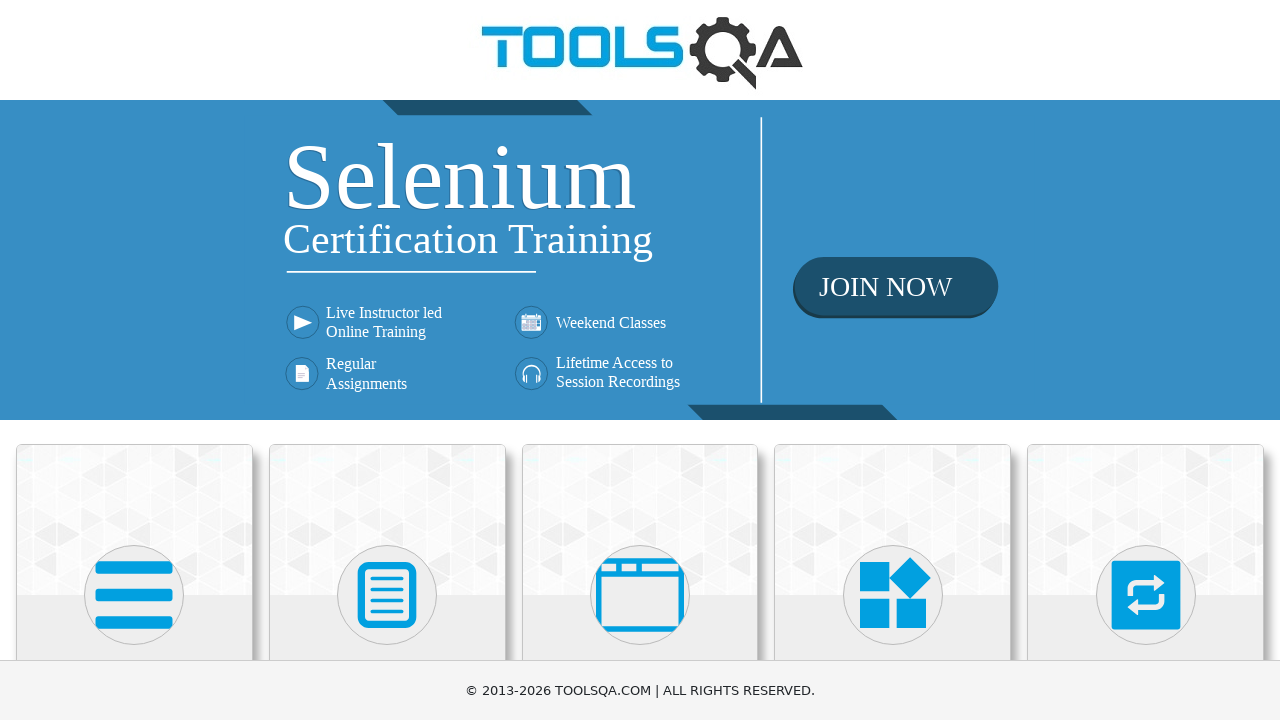

Clicked on 'Alerts, Frame & Windows' section at (640, 360) on xpath=//h5[normalize-space()='Alerts, Frame & Windows']
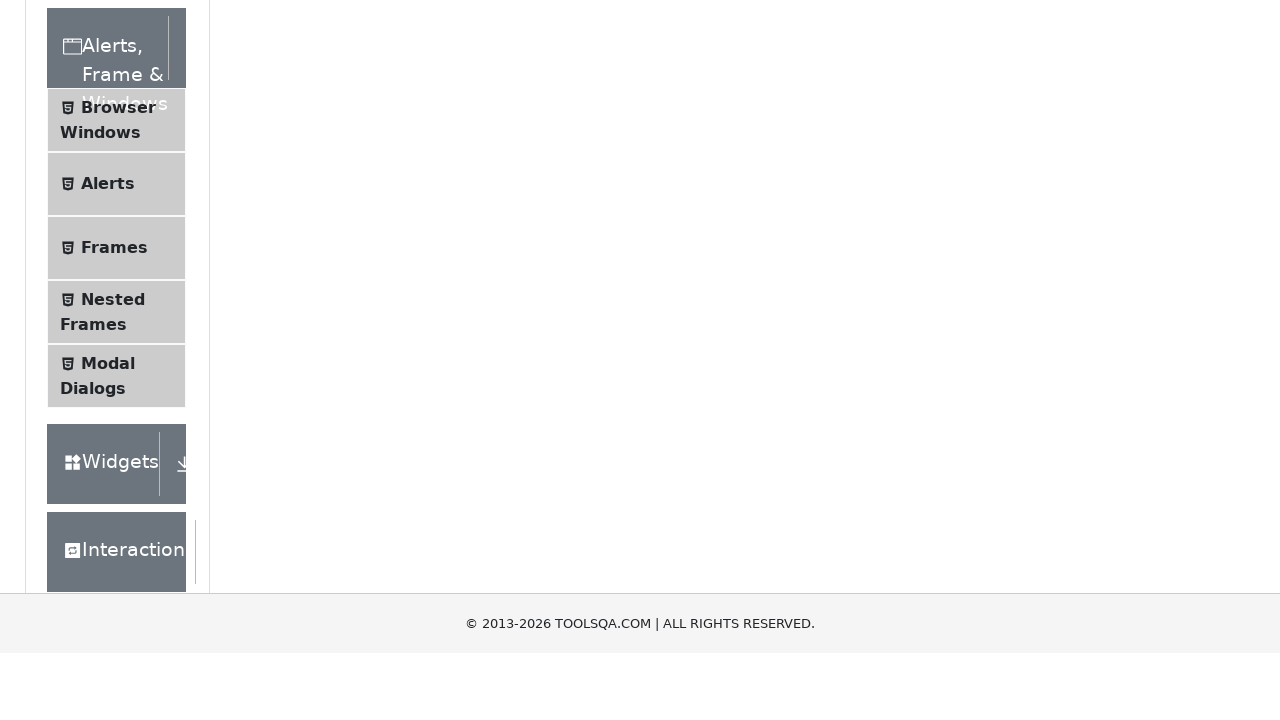

Clicked on 'Alerts' submenu at (108, 501) on xpath=//span[normalize-space()='Alerts']
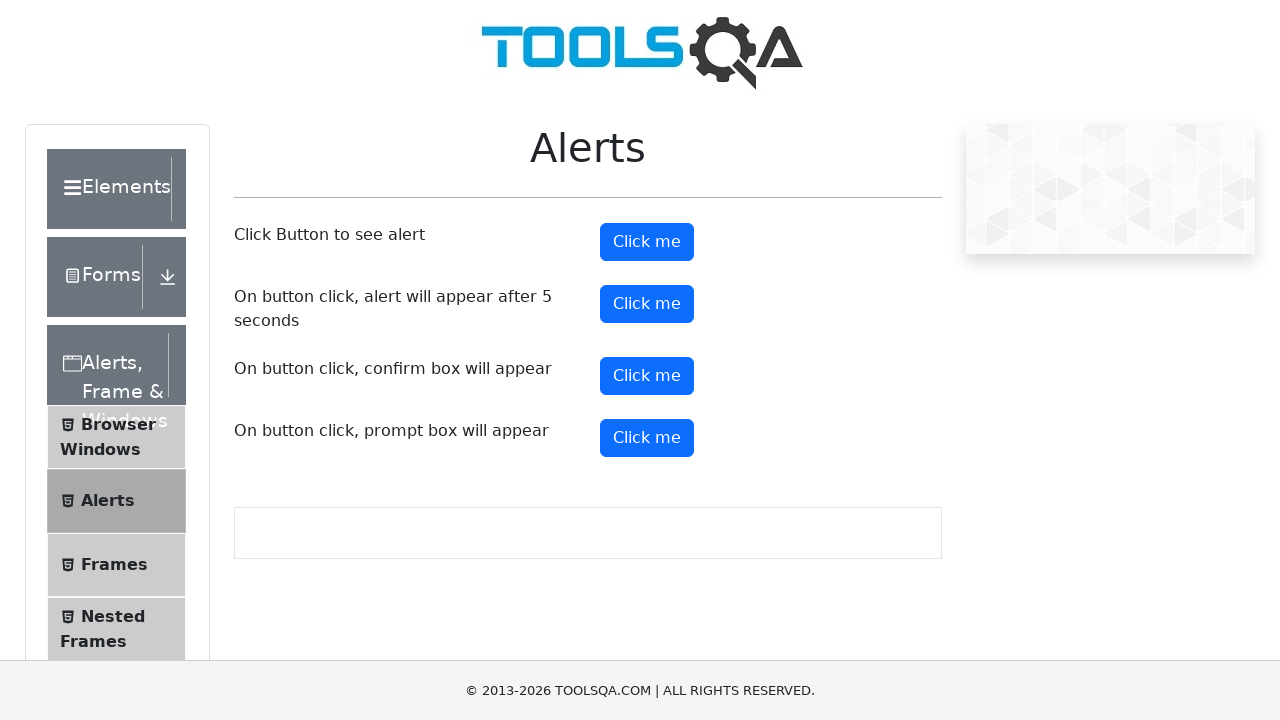

Clicked alert button to trigger simple alert at (647, 242) on #alertButton
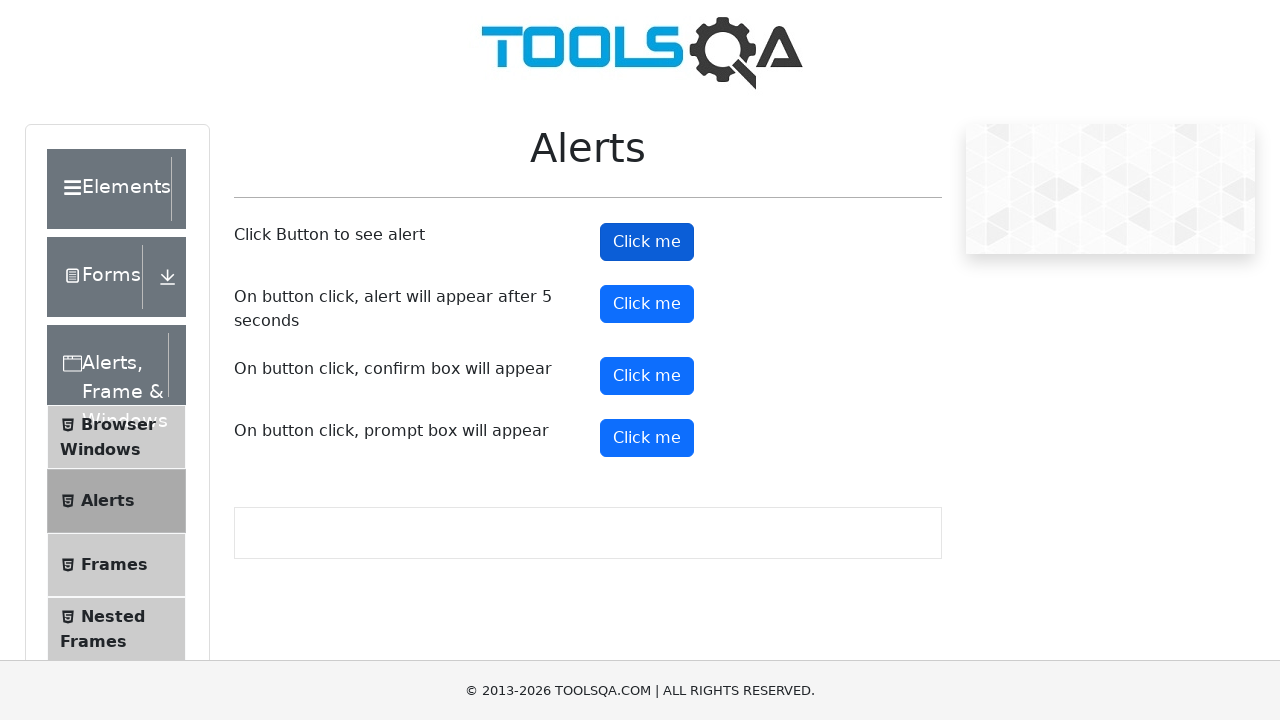

Set up dialog handler to accept alerts
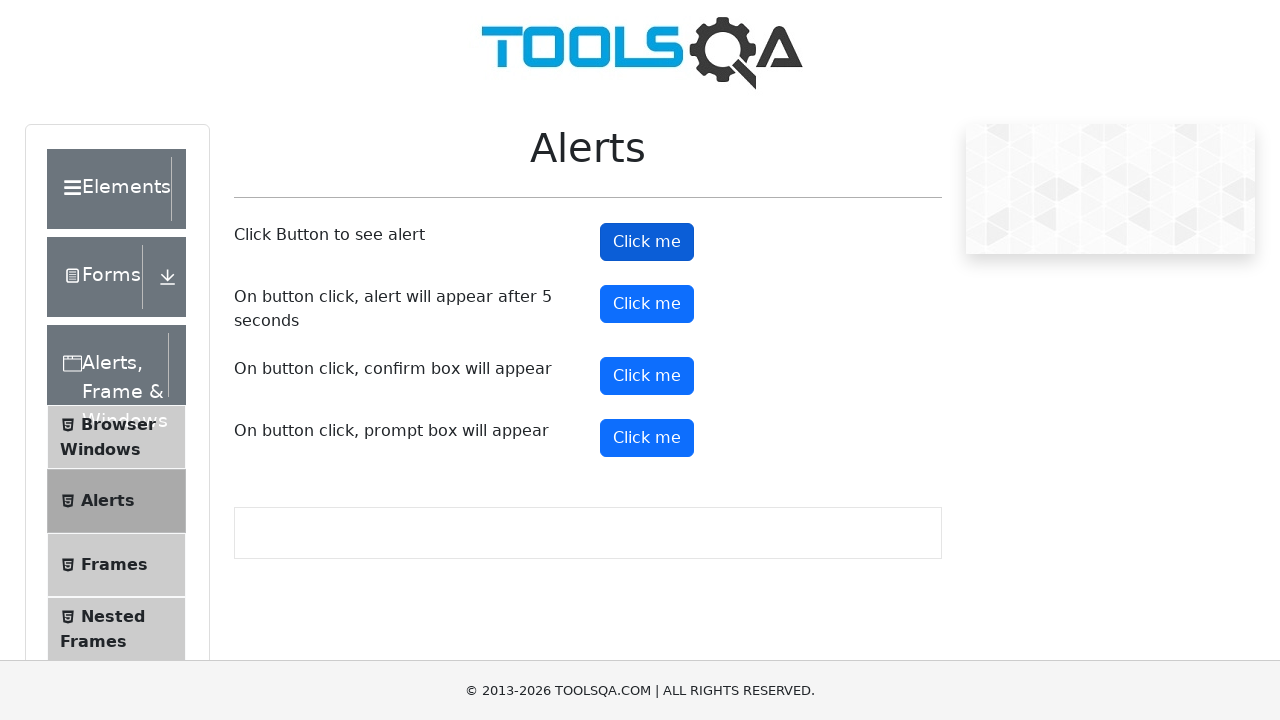

Clicked timer alert button at (647, 304) on #timerAlertButton
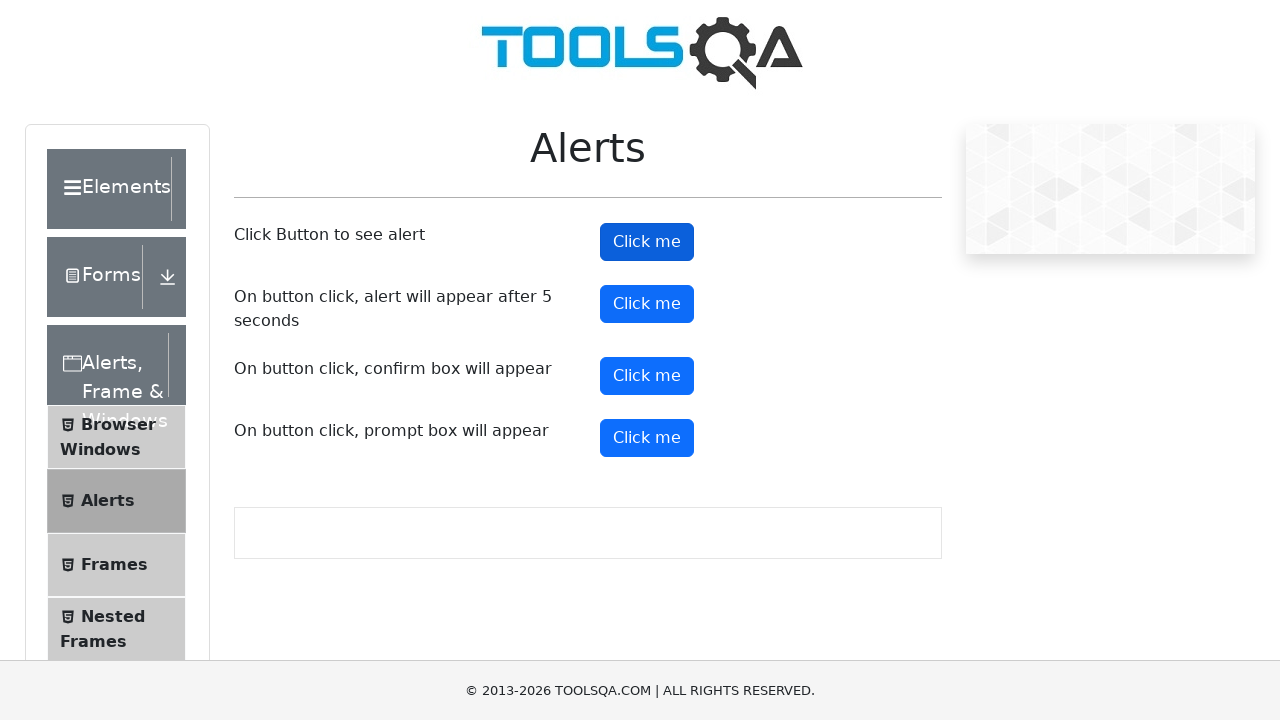

Waited 6 seconds for timer alert to appear
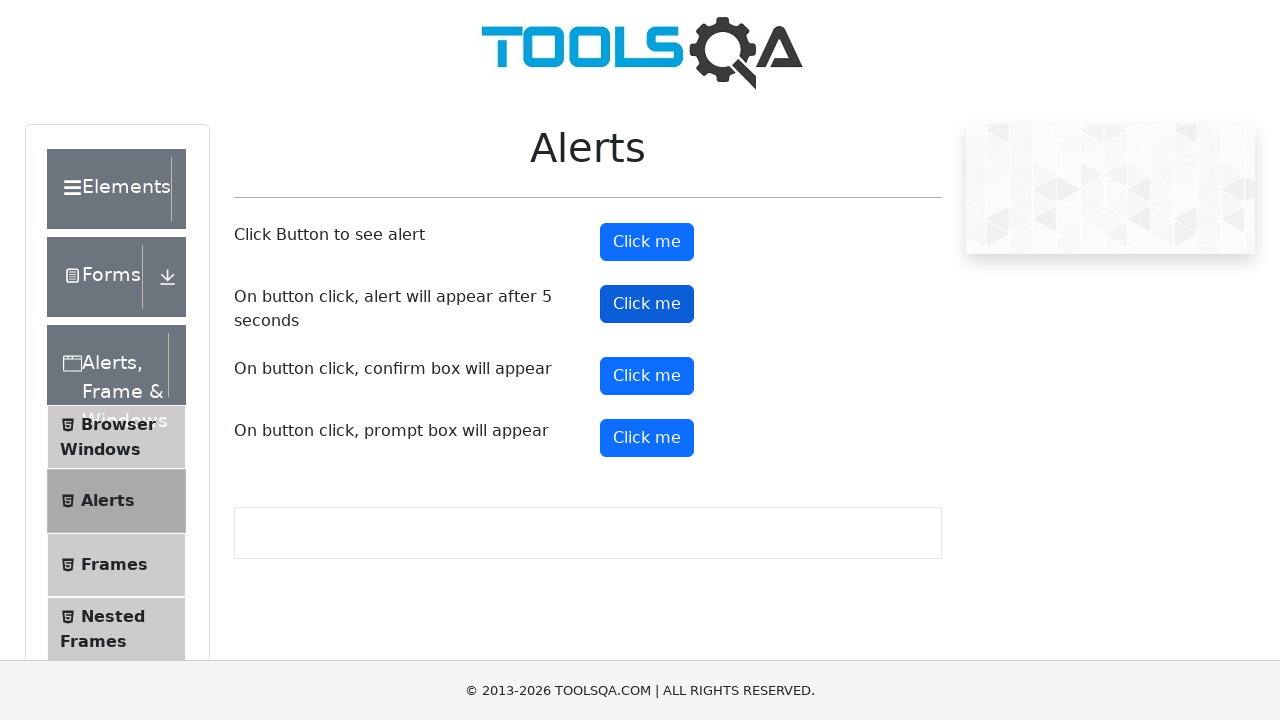

Clicked confirm button to trigger confirmation dialog at (647, 376) on #confirmButton
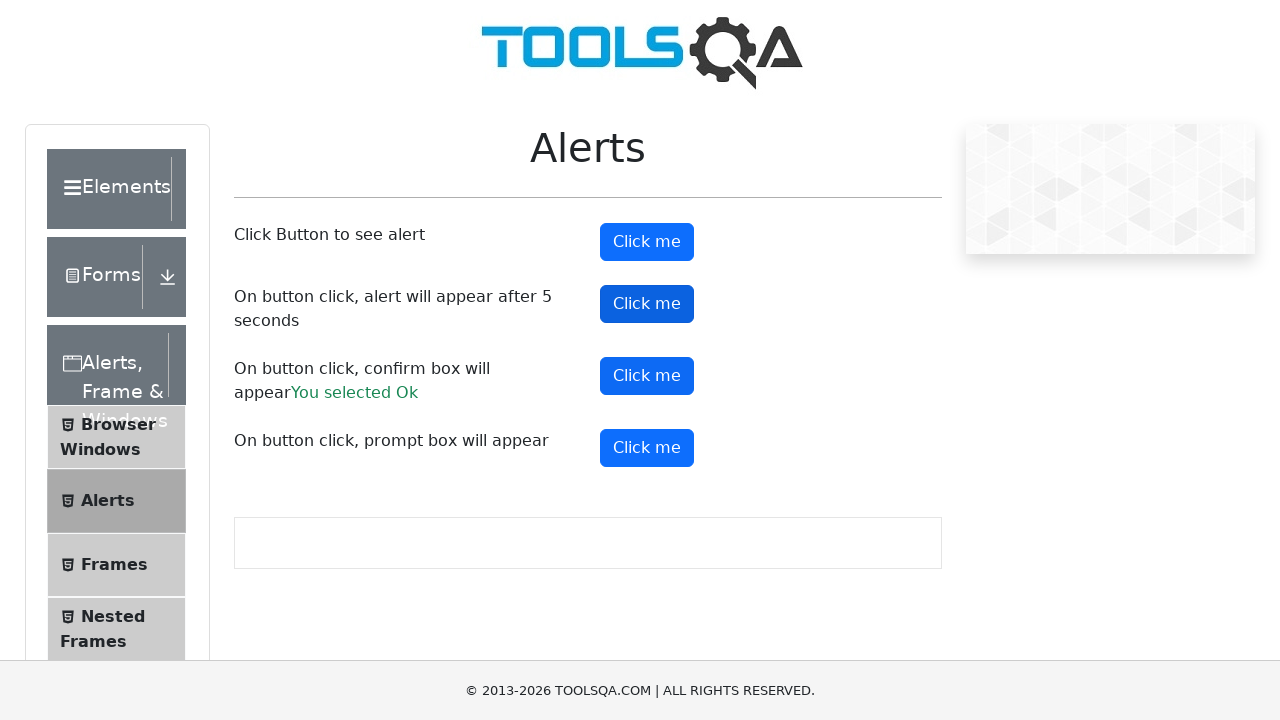

Confirmation result appeared after accepting dialog
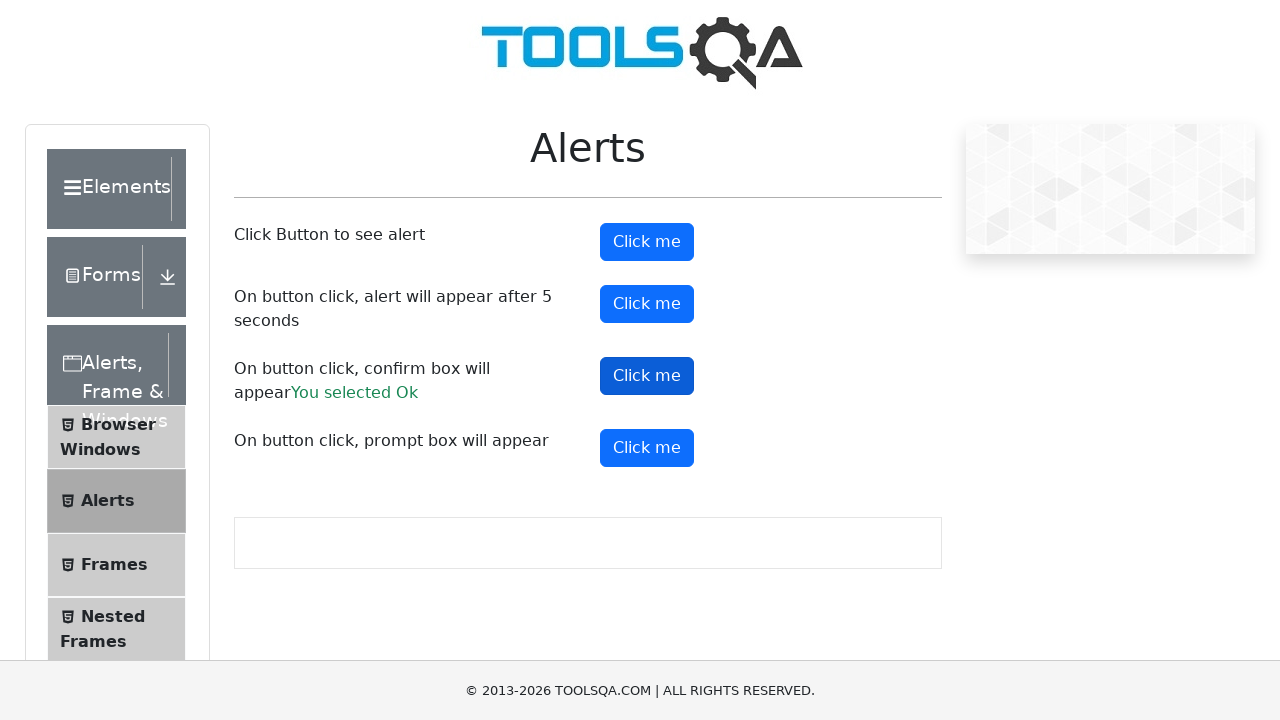

Clicked confirm button again to trigger second confirmation dialog at (647, 376) on #confirmButton
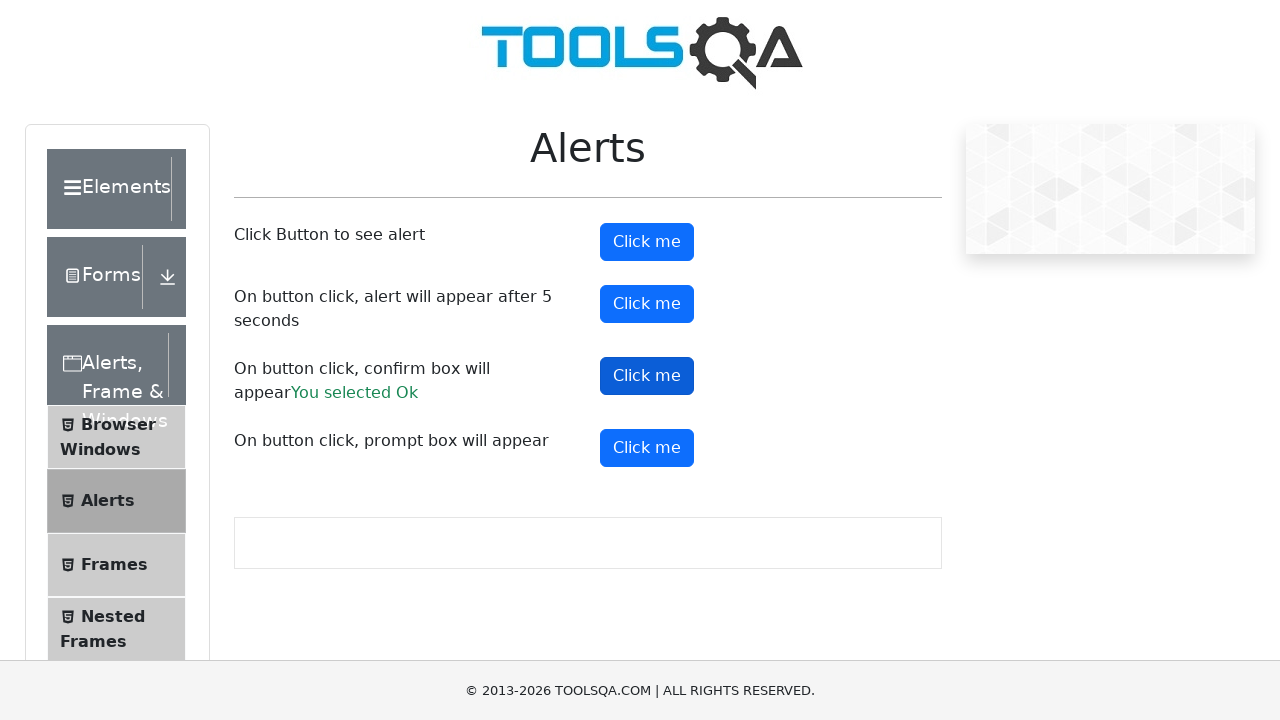

Clicked prompt button to trigger prompt dialog at (647, 448) on #promtButton
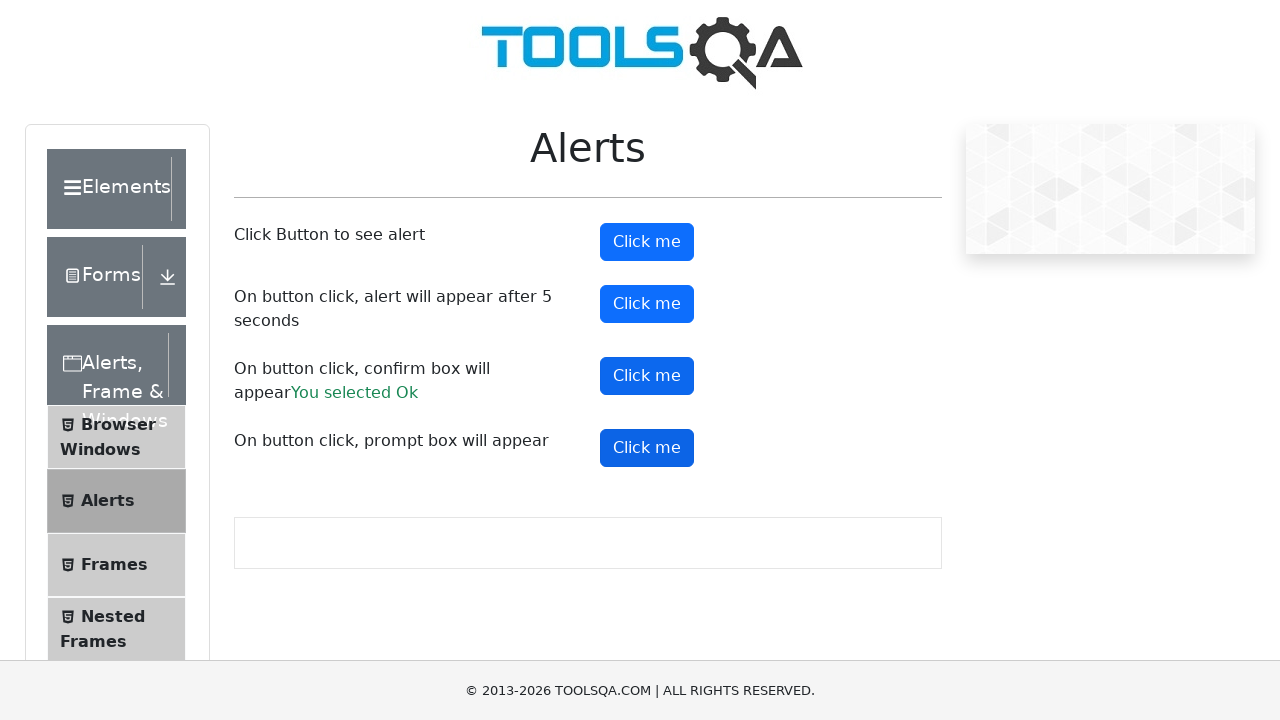

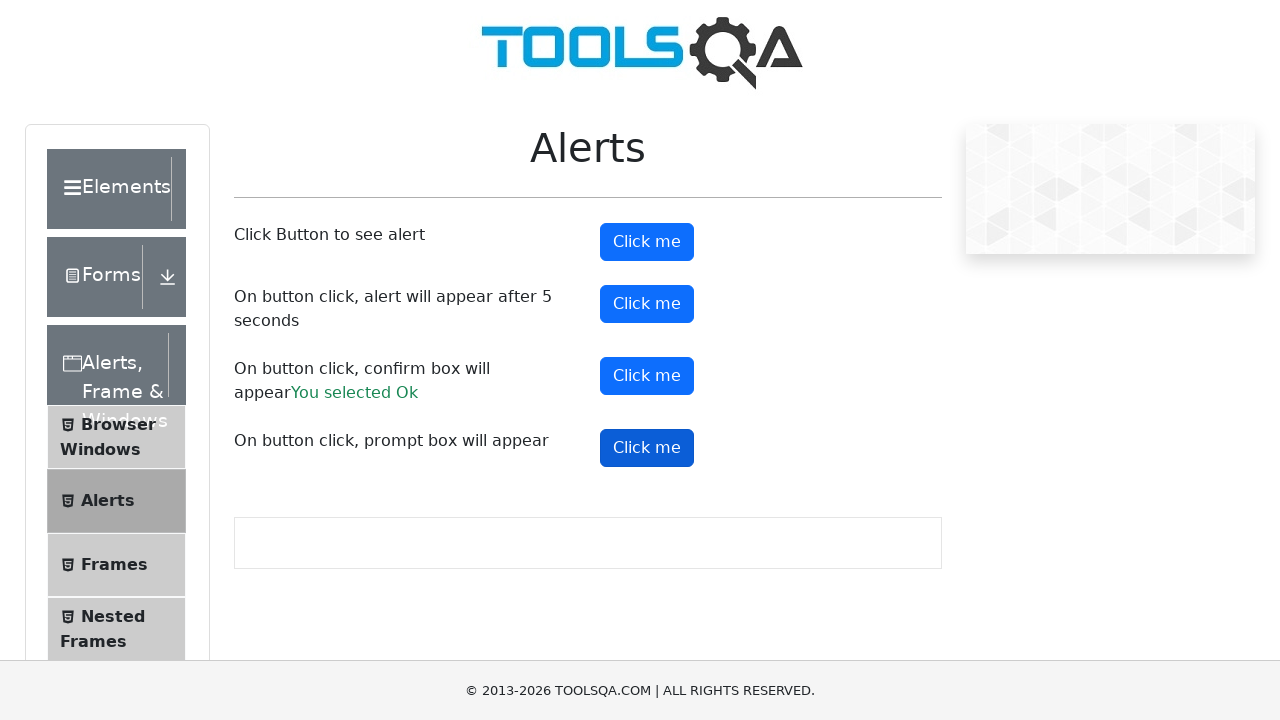